Tests registration form by filling first name, last name, and email fields, then submitting the form and verifying successful registration message

Starting URL: http://suninjuly.github.io/registration1.html

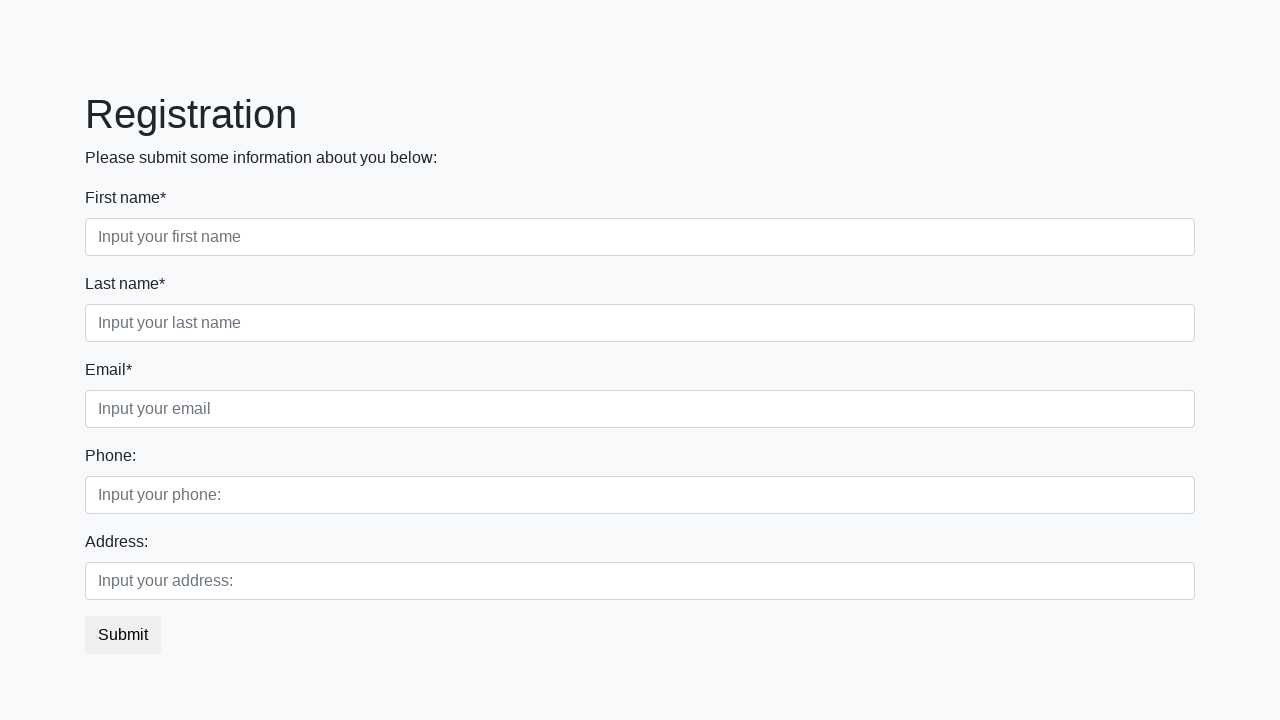

Navigated to registration form page
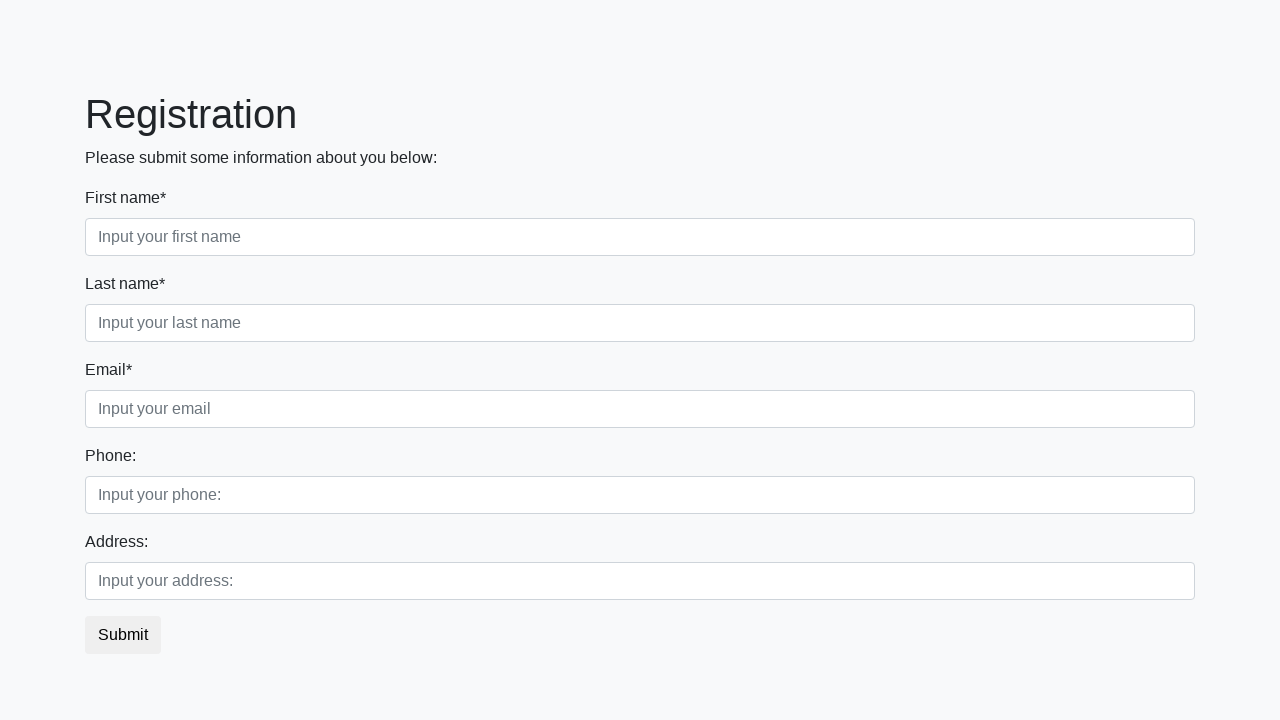

Filled first name field with 'Ivan' on //div/input[@placeholder='Input your first name']
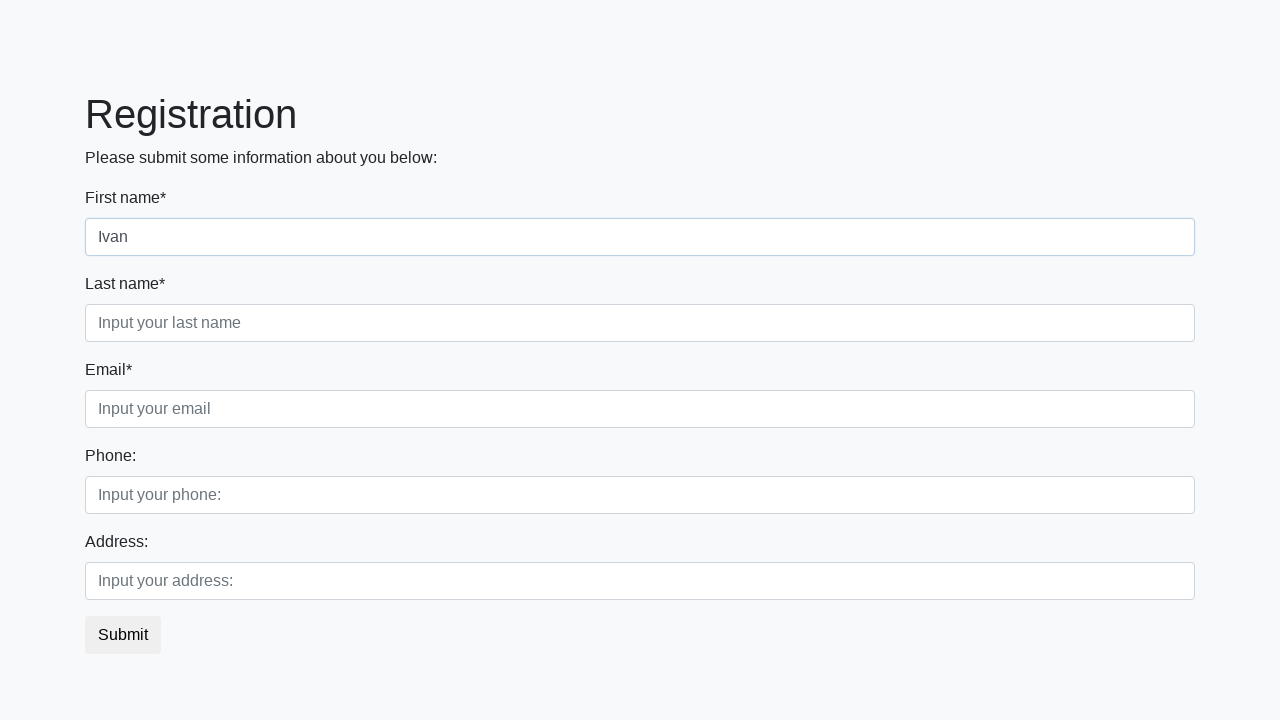

Filled last name field with 'Petrov' on //div/input[@placeholder='Input your last name']
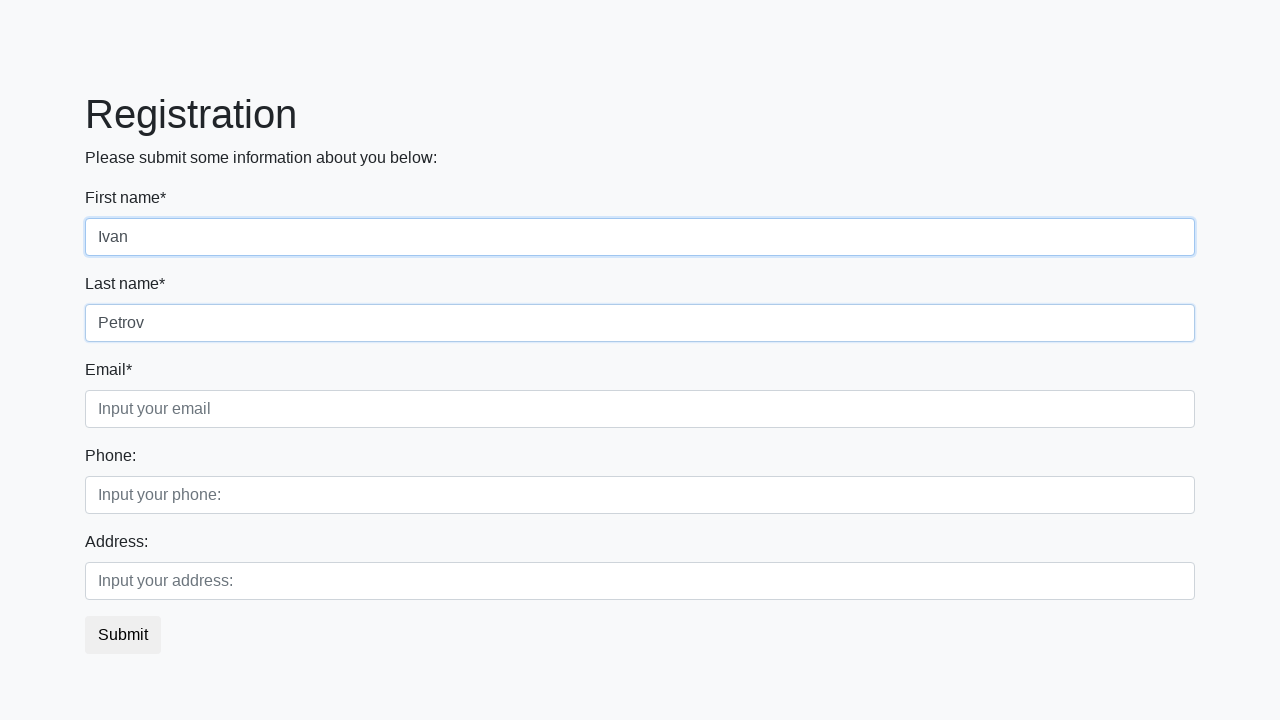

Filled email field with 'email@mail.com' on //div/input[@placeholder='Input your email']
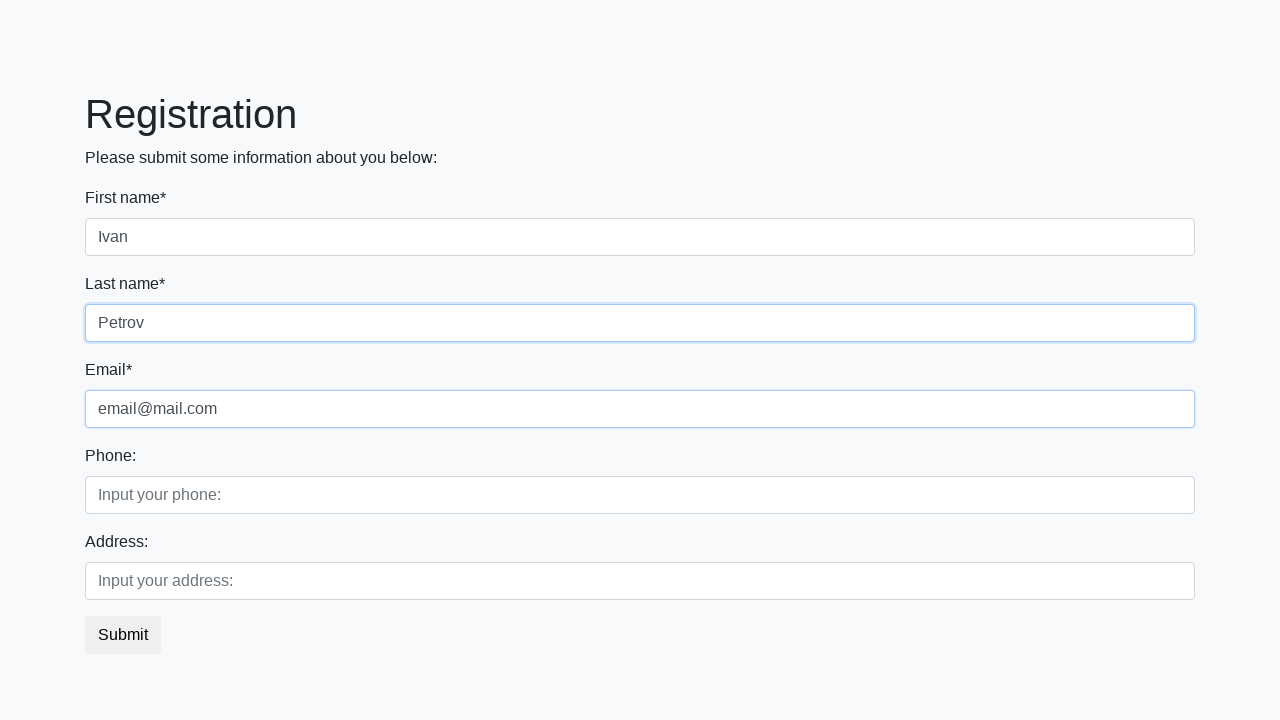

Clicked submit button to register at (123, 635) on button.btn
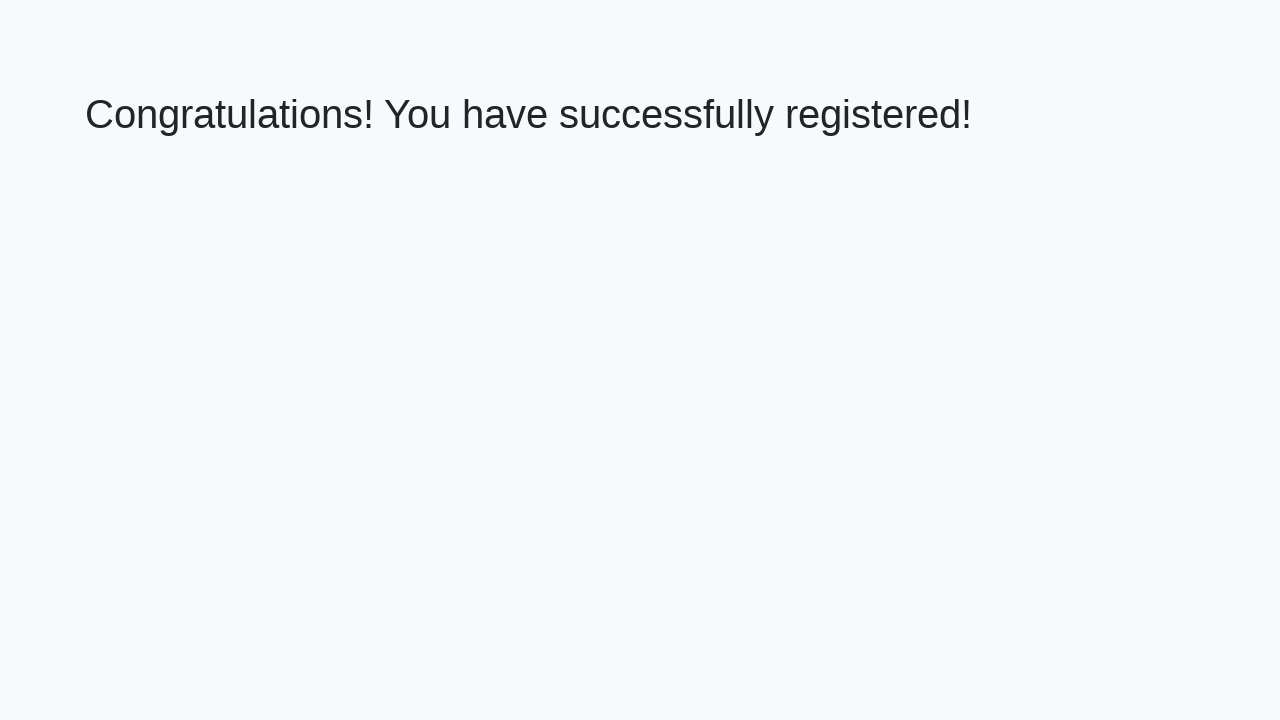

Success page loaded with welcome message
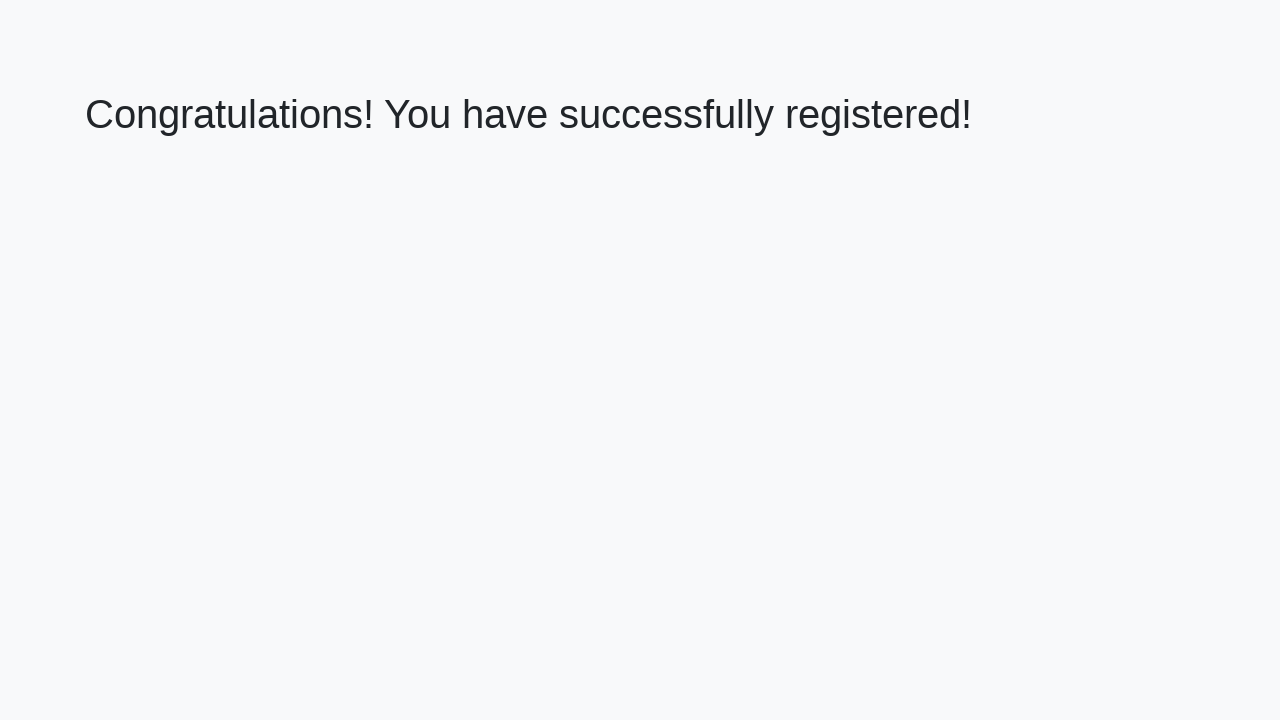

Retrieved welcome message text
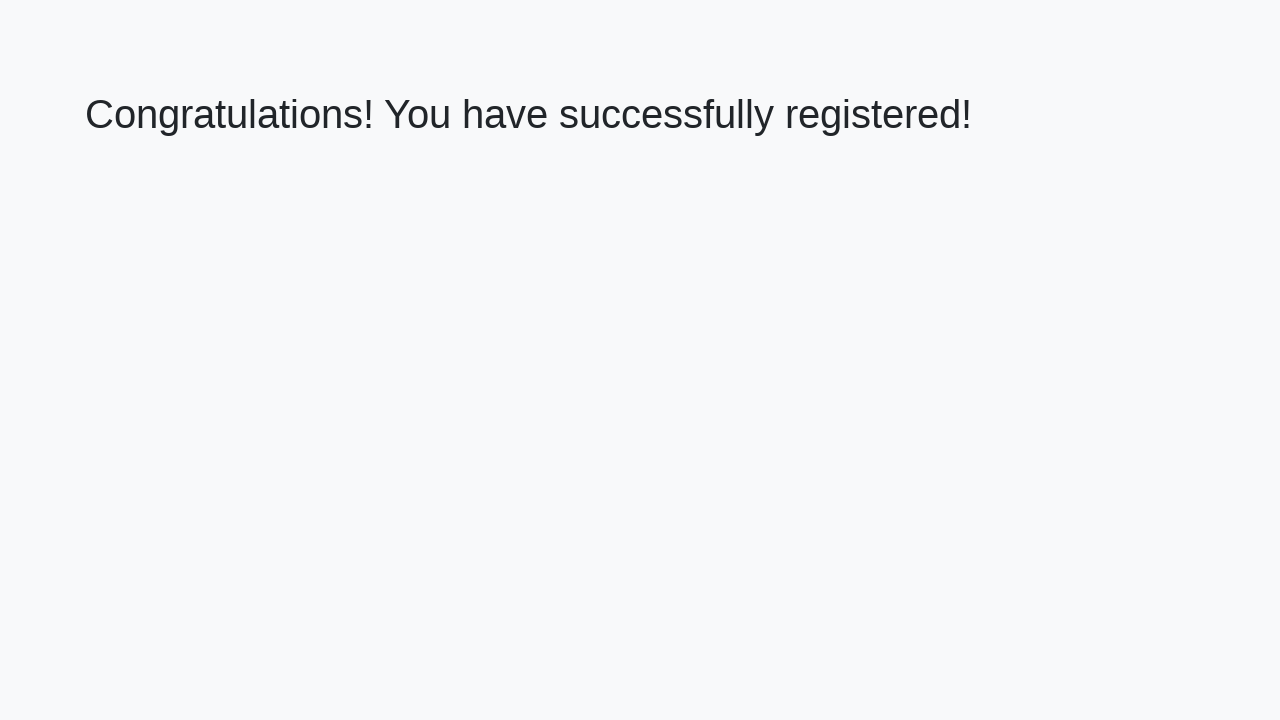

Verified successful registration message
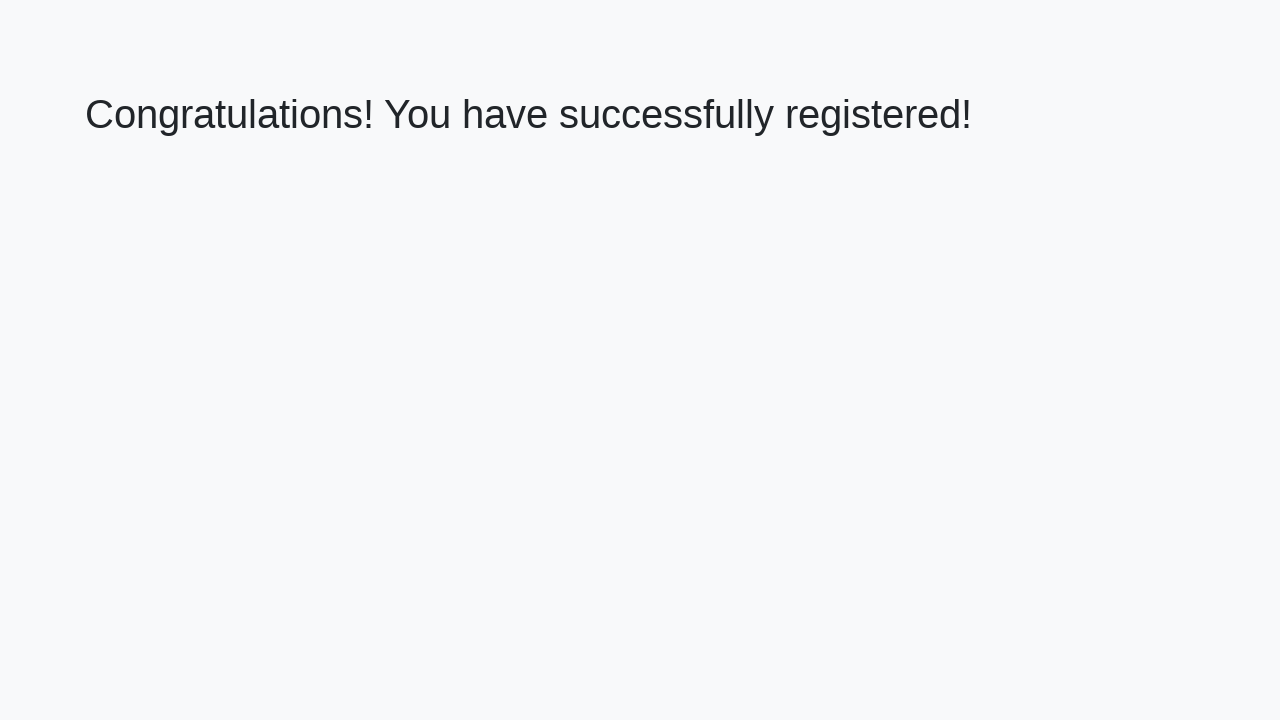

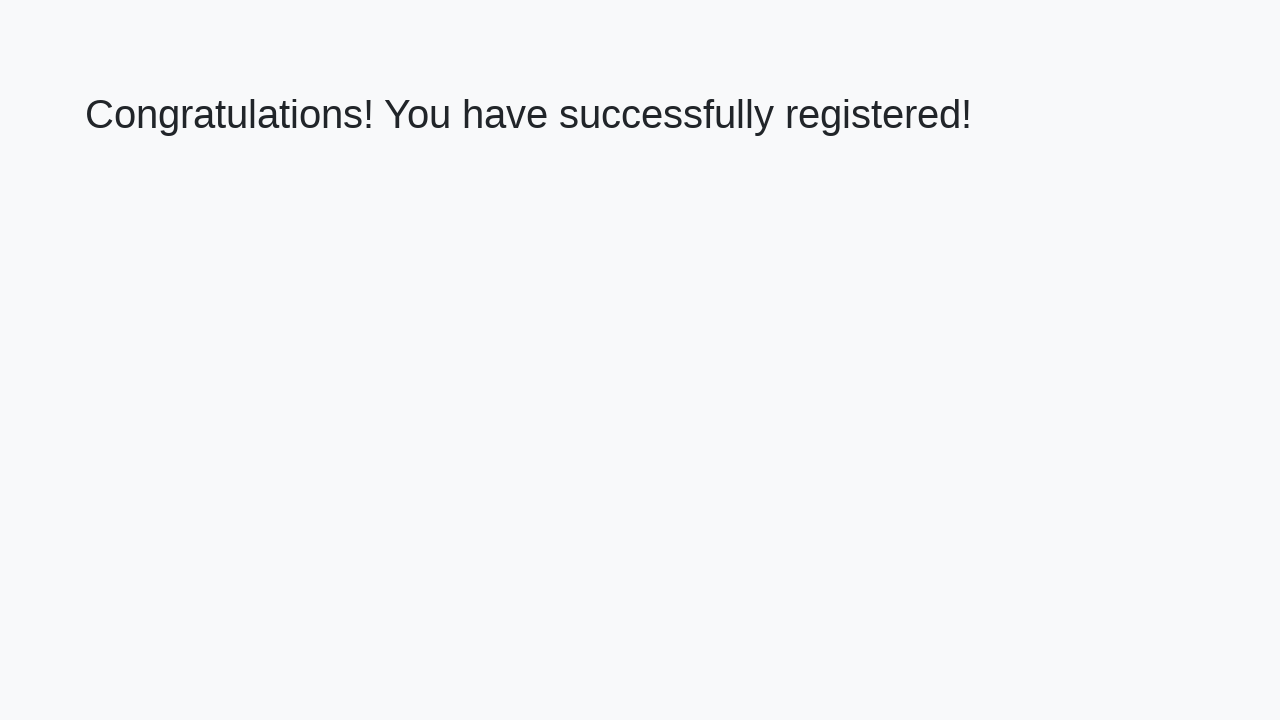